Tests dropdown selection functionality by selecting options using different methods (by index, by value, and by visible text)

Starting URL: https://rahulshettyacademy.com/dropdownsPractise/

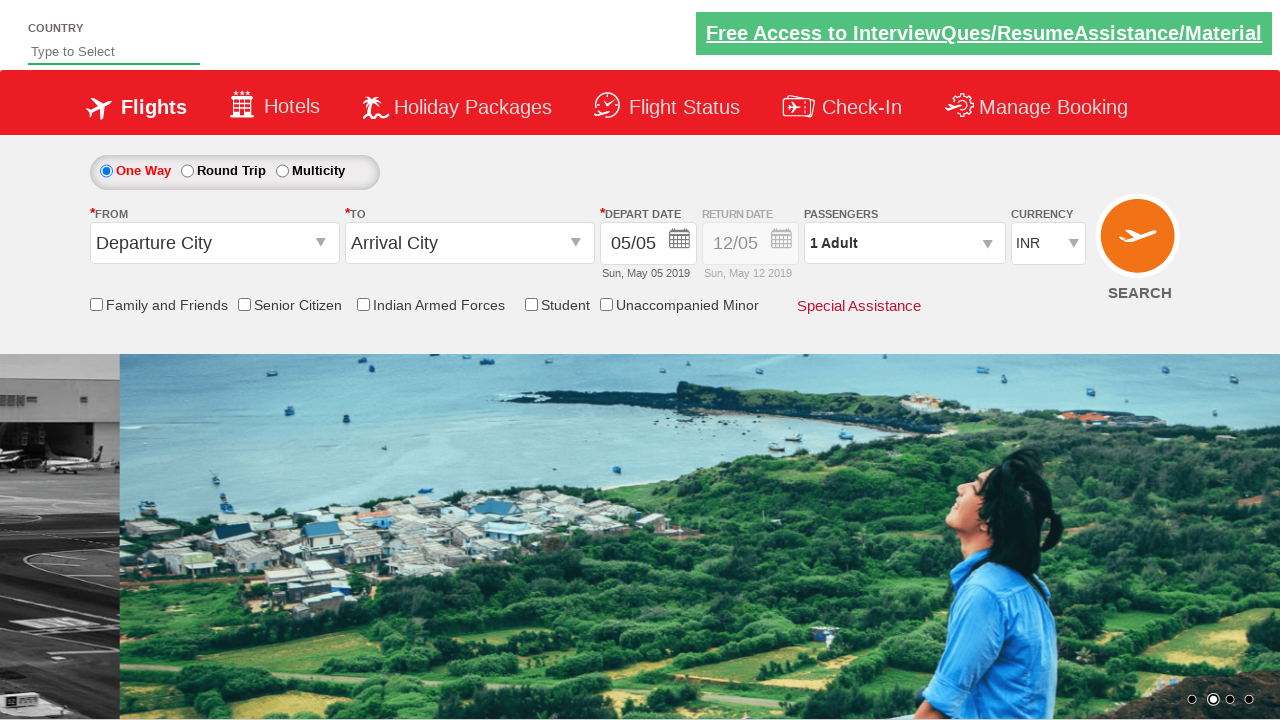

Selected dropdown option by index 2 (3rd option) on select[id*='ListCurrency']
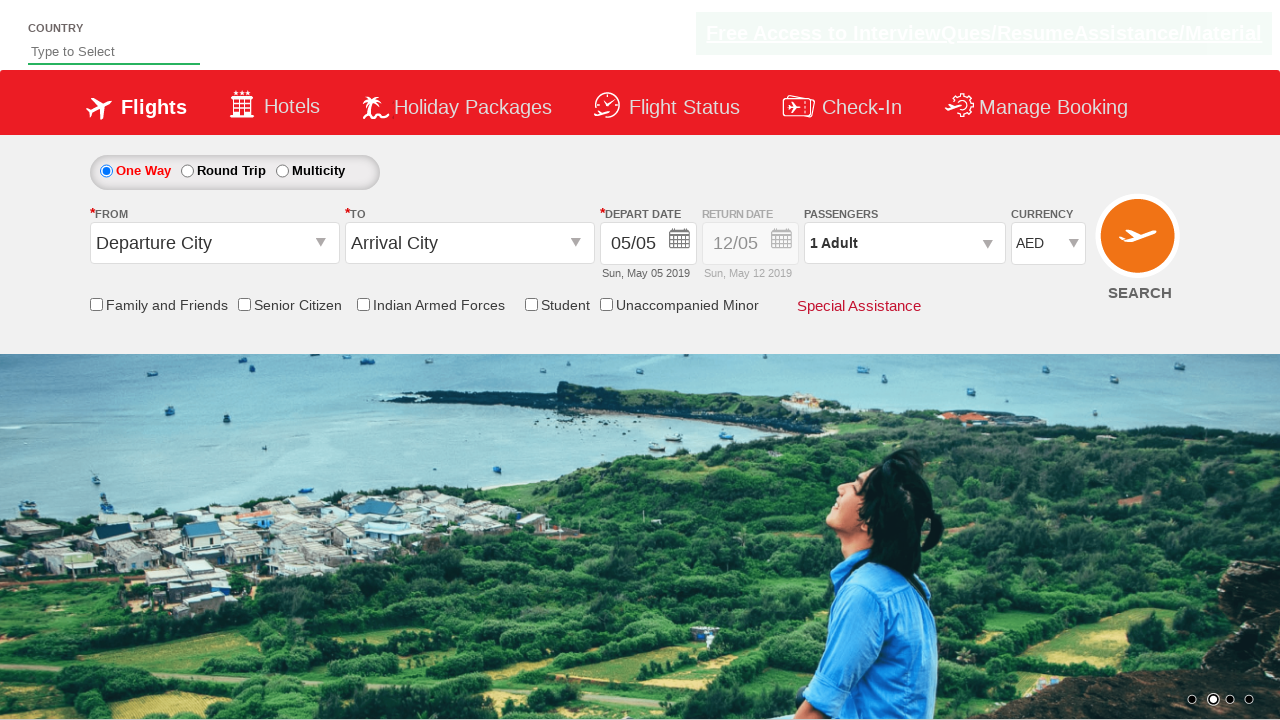

Retrieved selected option text: AED
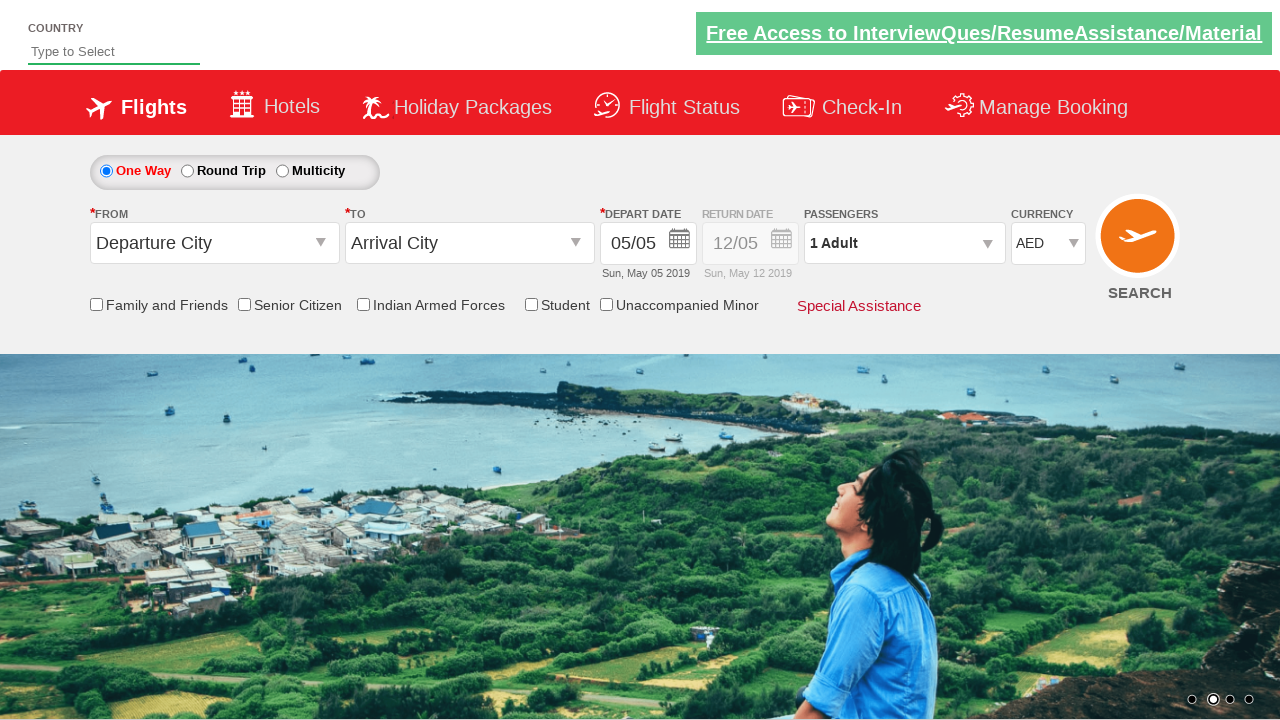

Selected dropdown option by value 'USD' on select[id*='ListCurrency']
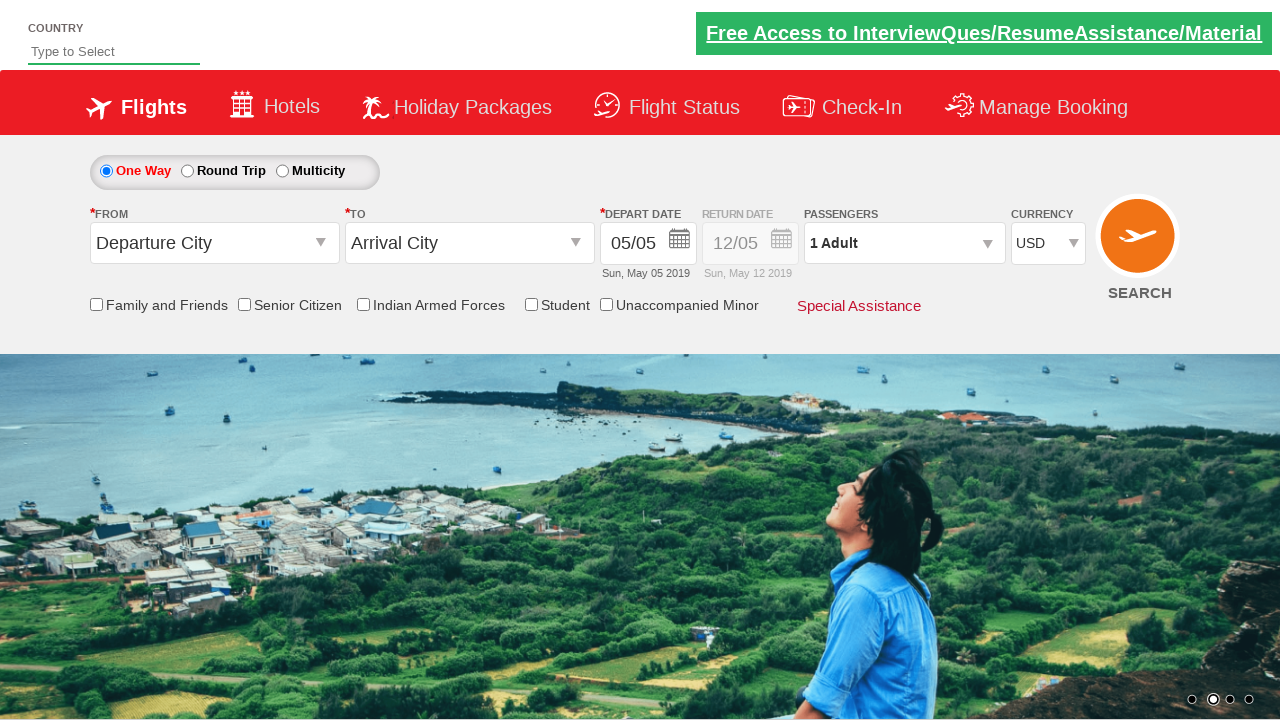

Retrieved selected option text: USD
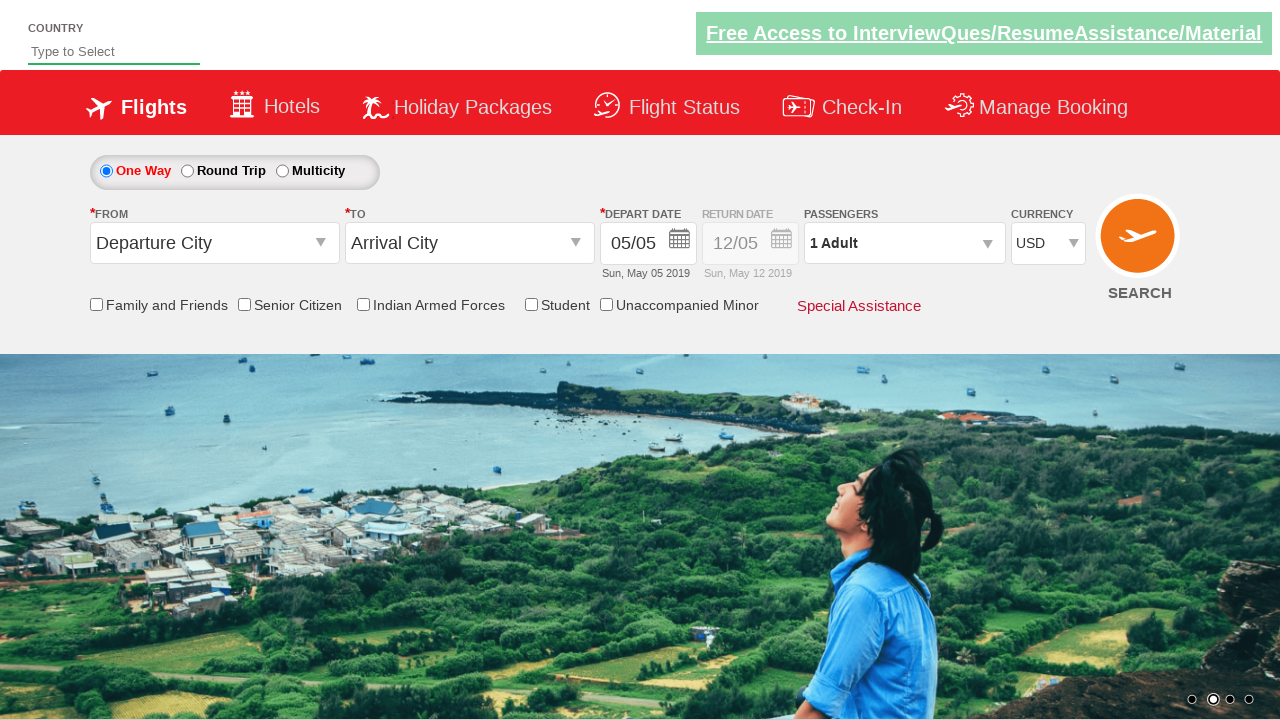

Selected dropdown option by visible text 'INR' on select[id*='ListCurrency']
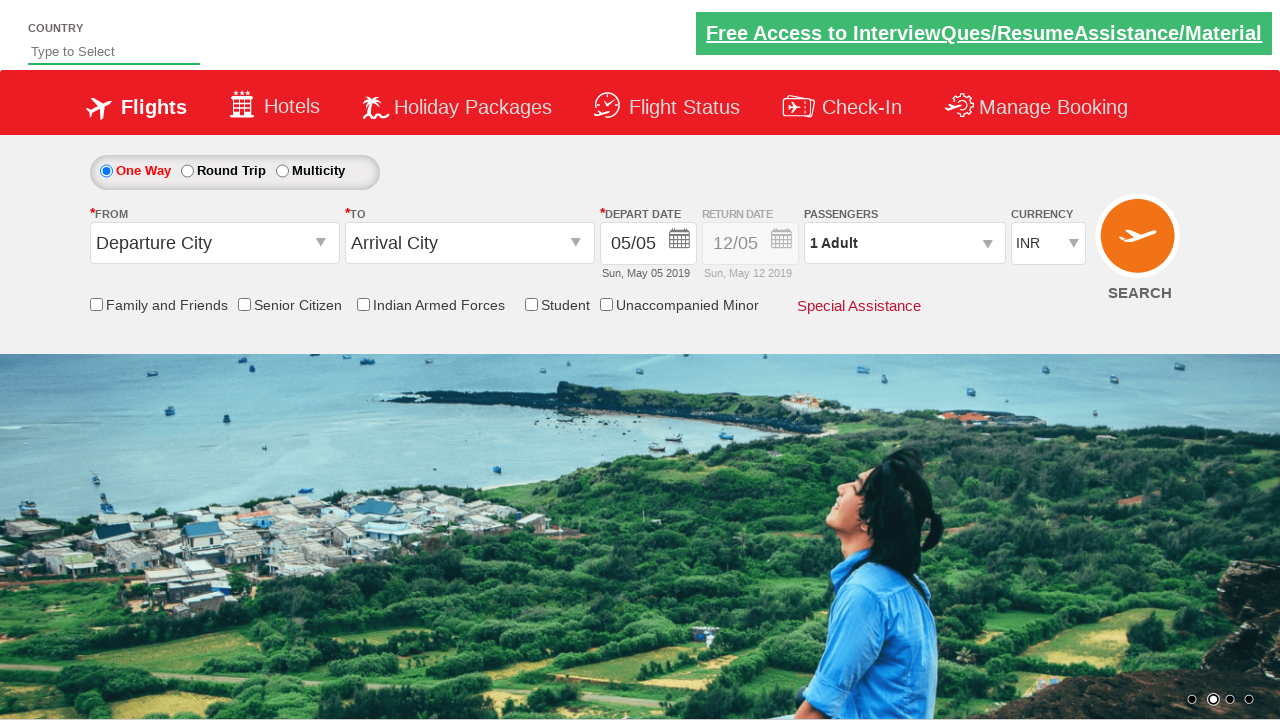

Retrieved selected option text: INR
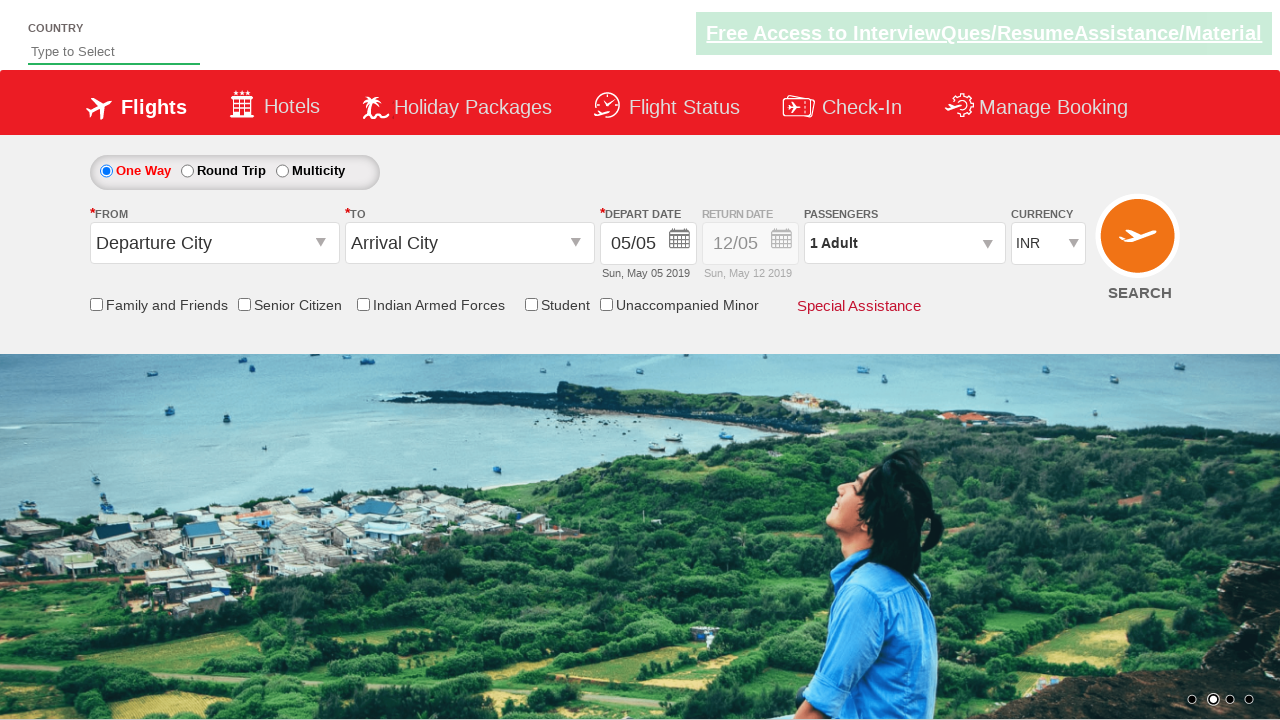

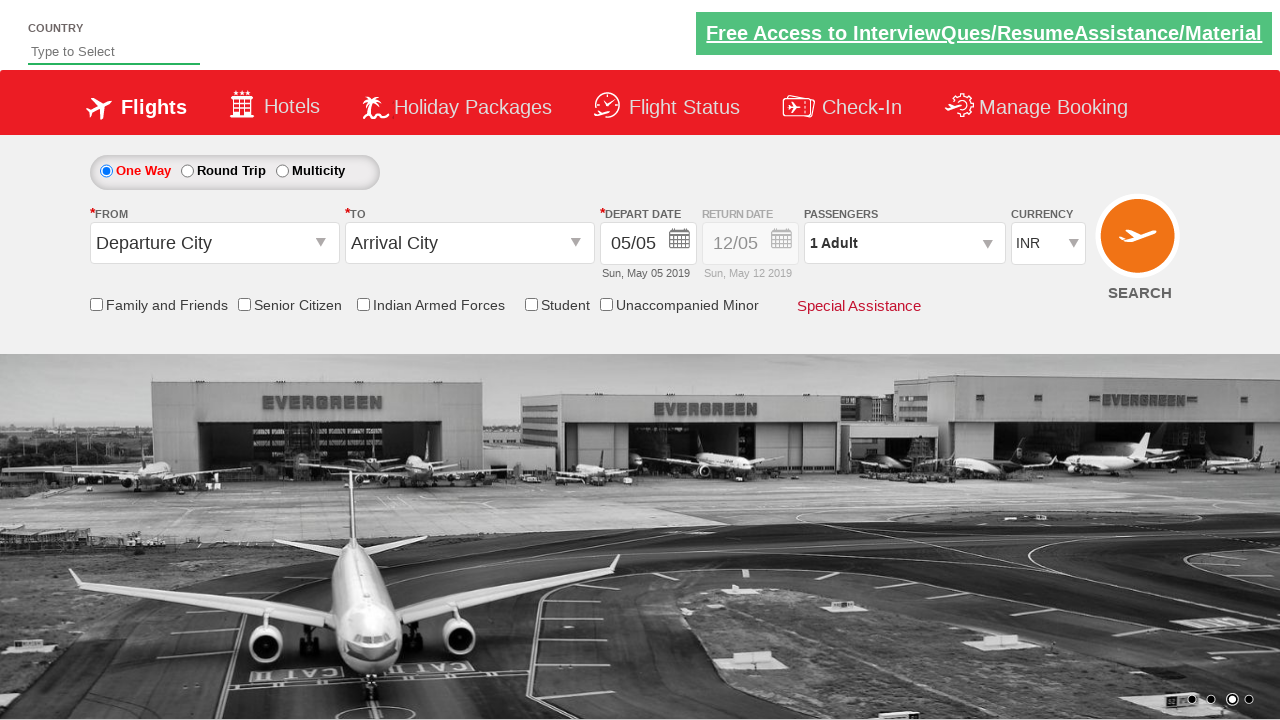